Navigates to the GeeksforGeeks homepage and waits for the page to load

Starting URL: https://www.geeksforgeeks.org/

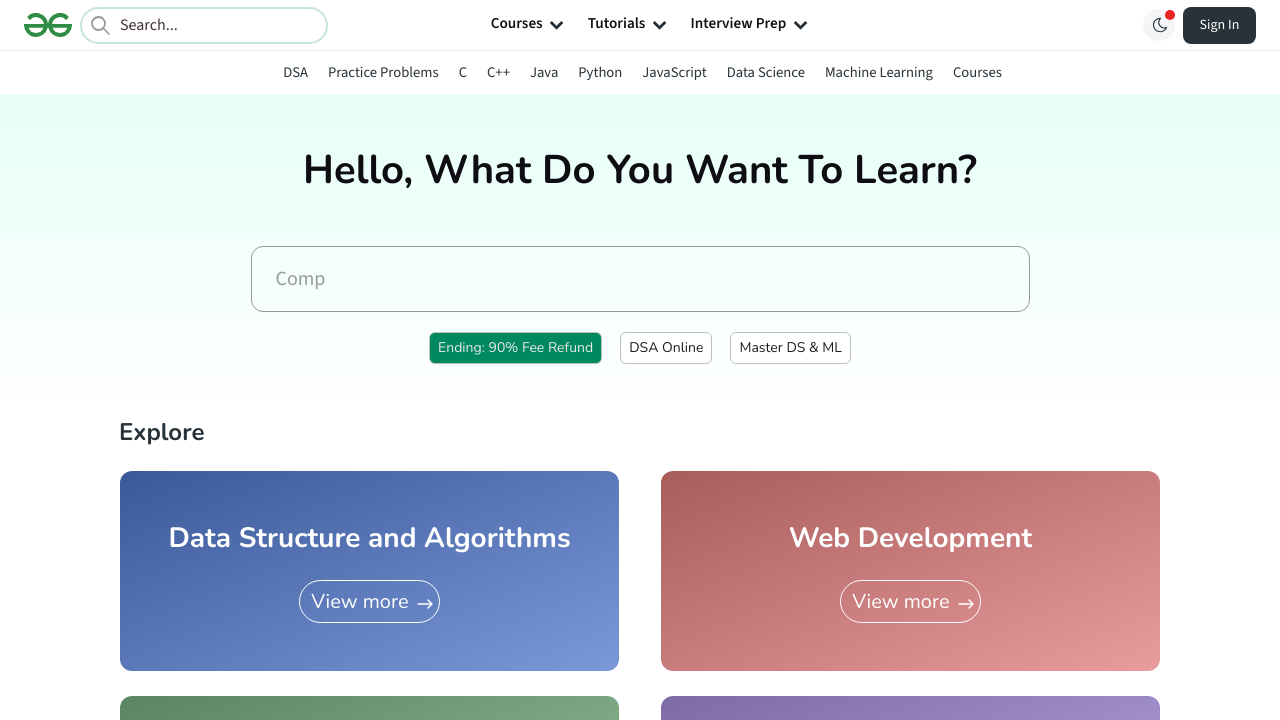

Waited for GeeksforGeeks homepage to load (domcontentloaded state)
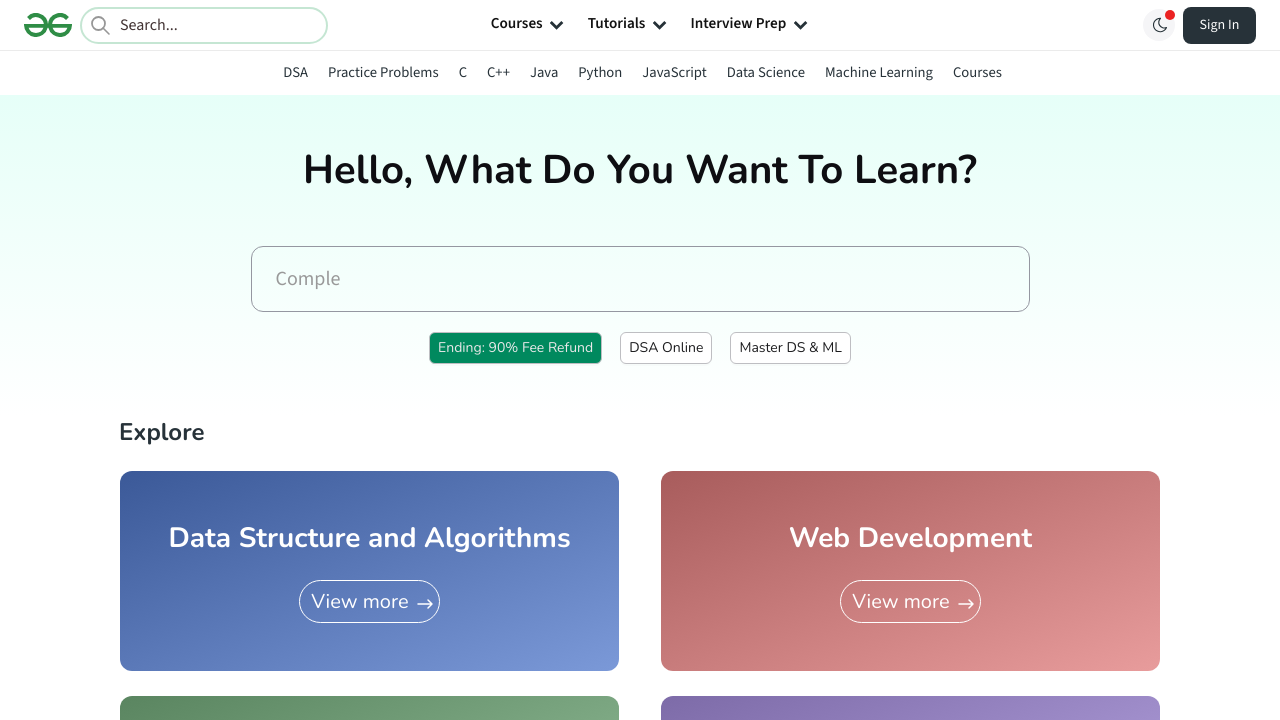

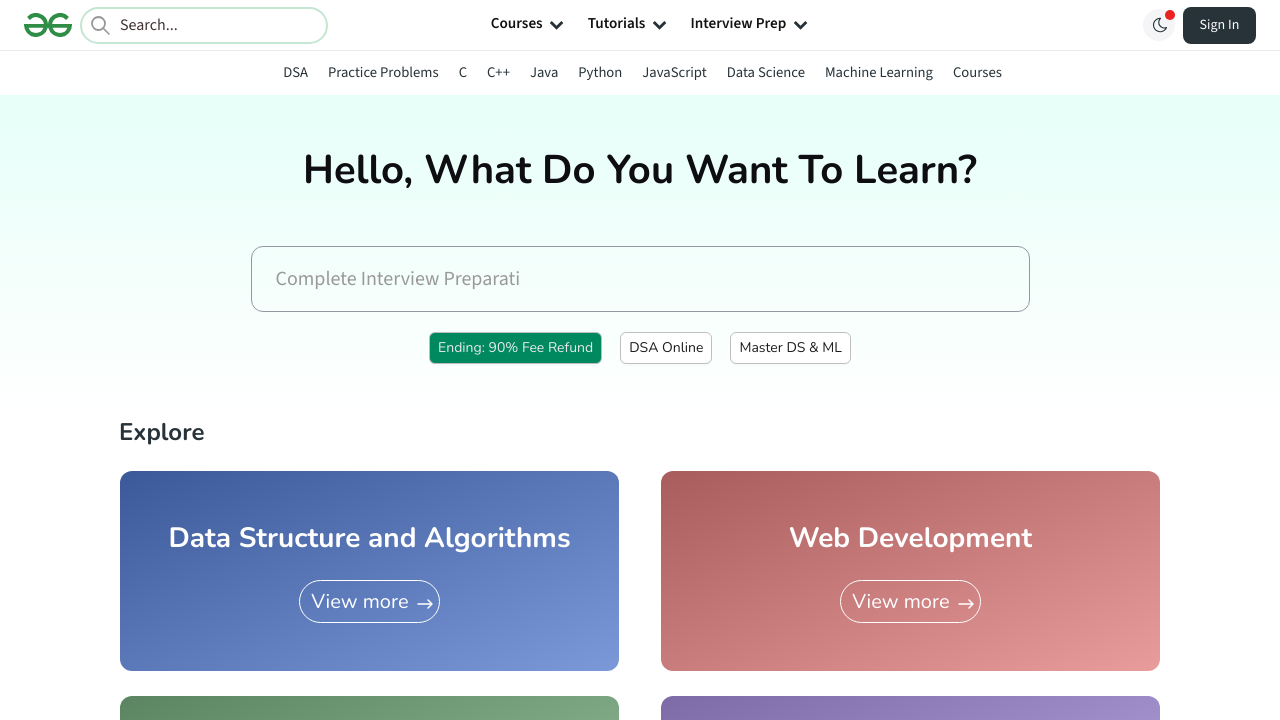